Reads a hidden attribute value, calculates the result, fills the form, and submits

Starting URL: http://suninjuly.github.io/get_attribute.html

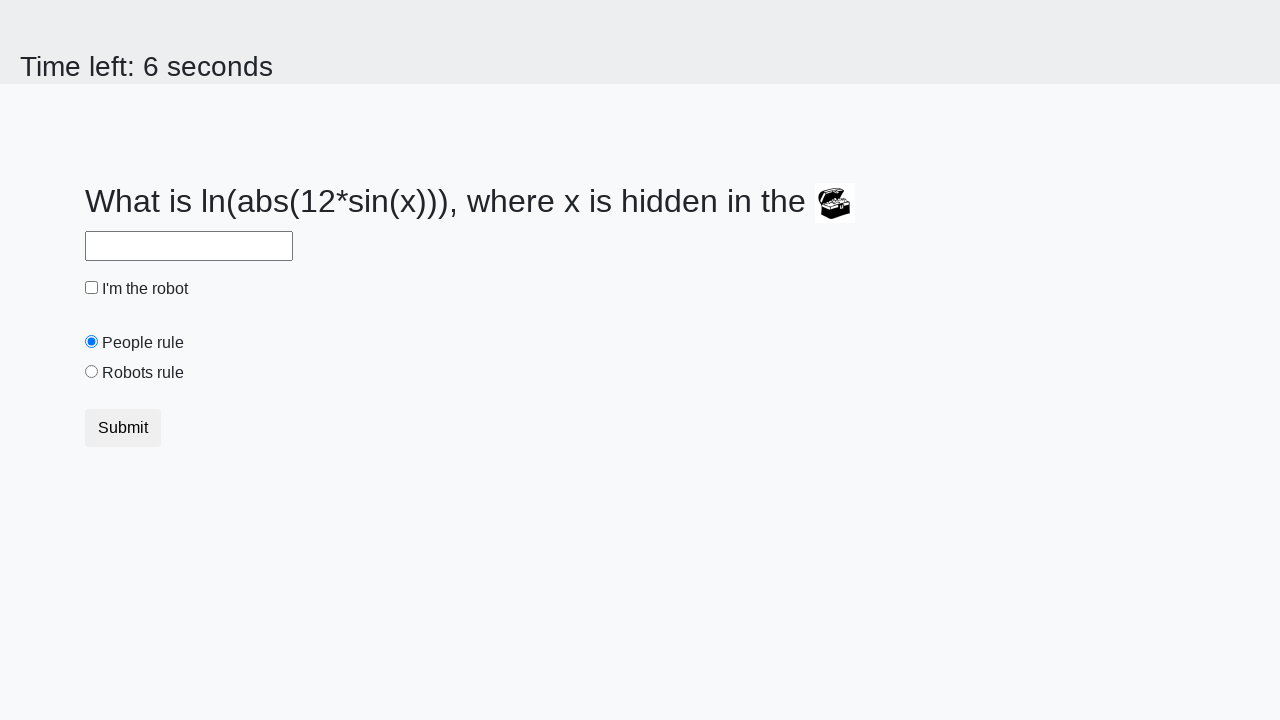

Retrieved hidden attribute 'valuex' from treasure element
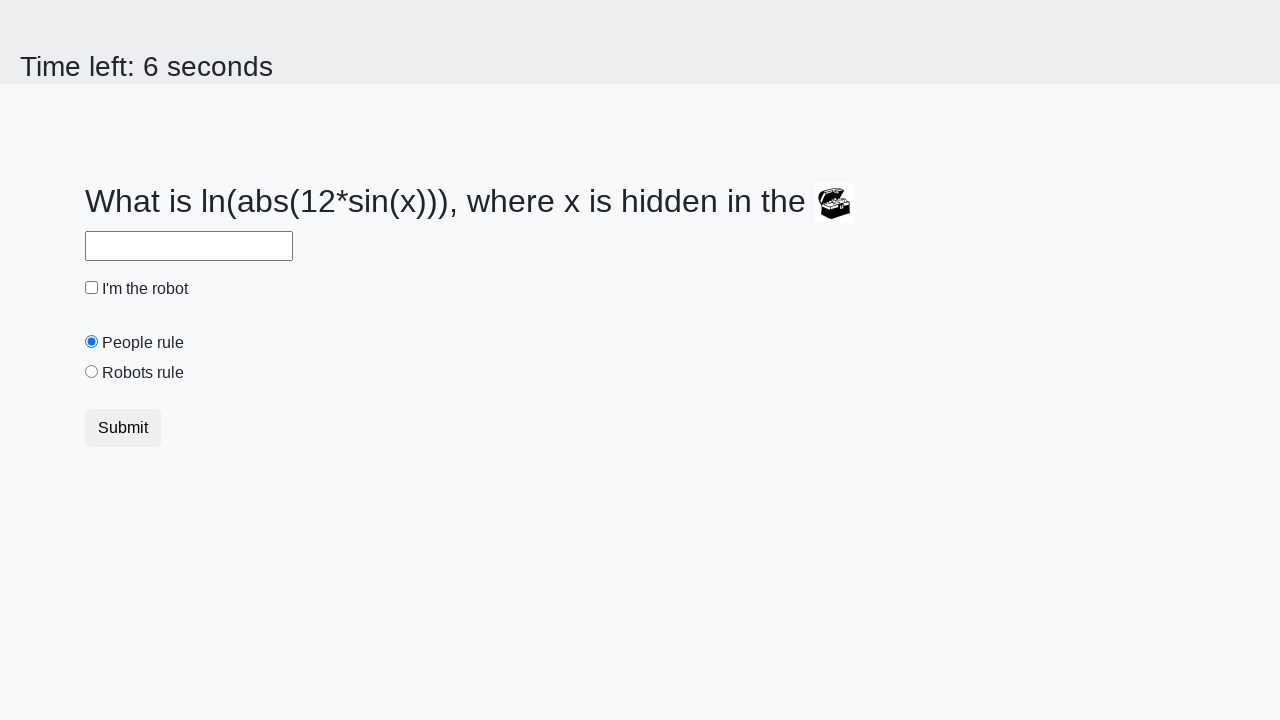

Calculated result using logarithm of absolute value: log(12 * sin(x))
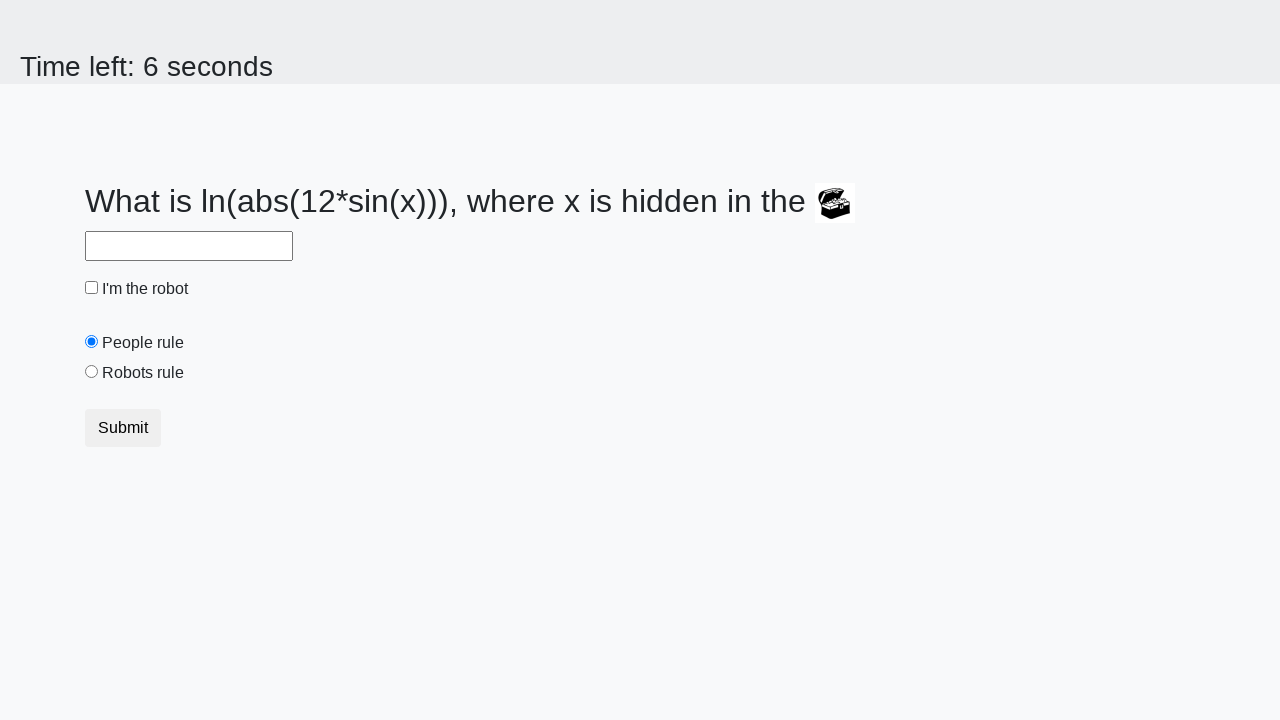

Filled answer field with calculated result on #answer
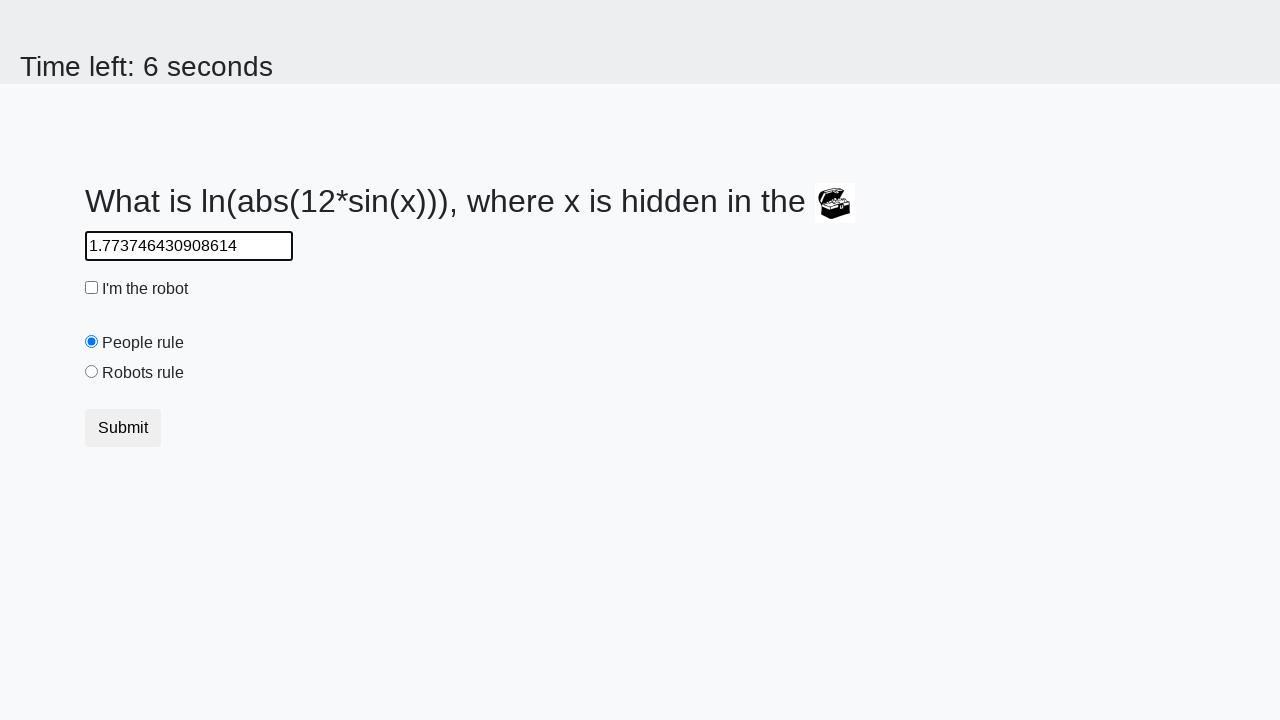

Clicked robot checkbox at (92, 288) on #robotCheckbox
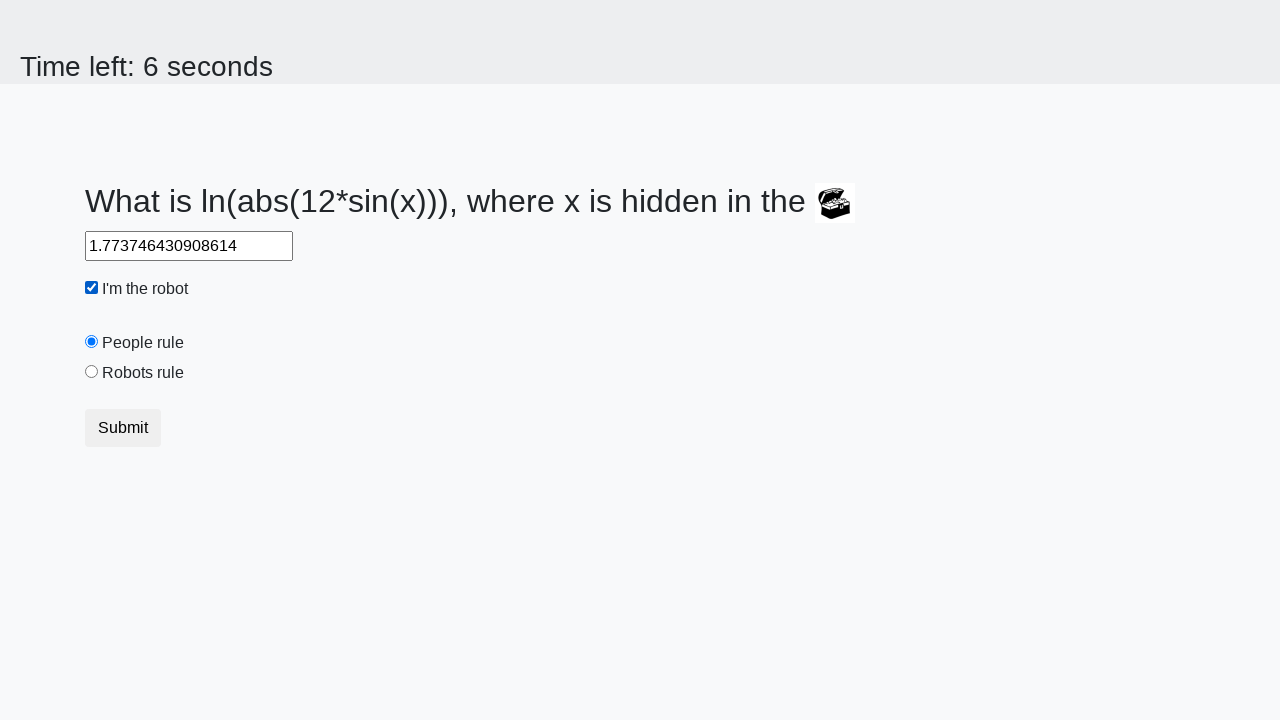

Clicked robots rule radio button at (92, 372) on #robotsRule
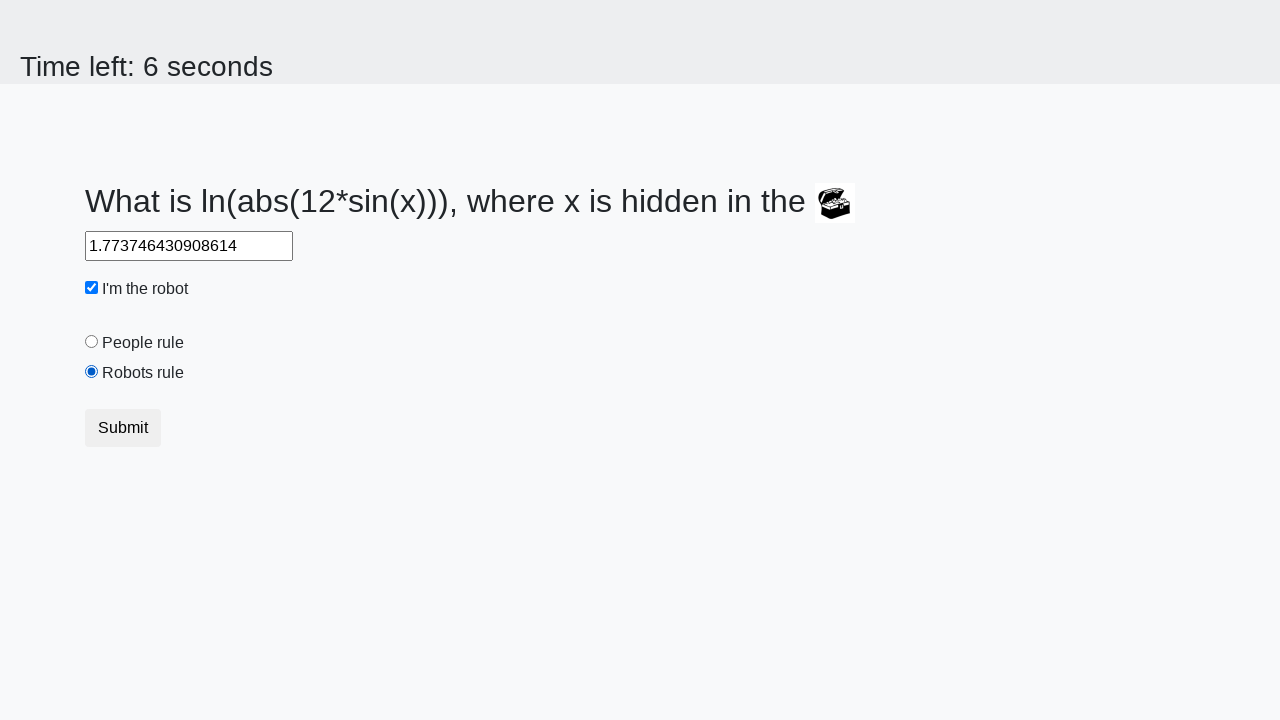

Clicked submit button to complete form at (123, 428) on .btn.btn-default
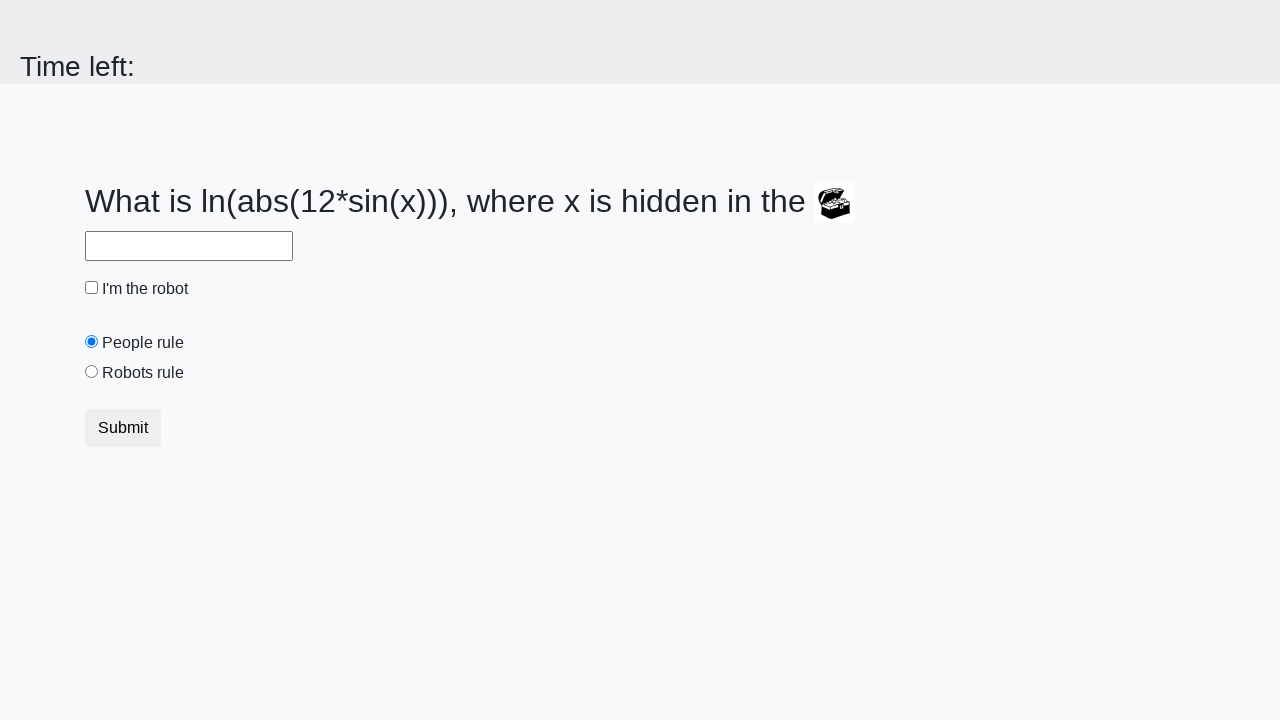

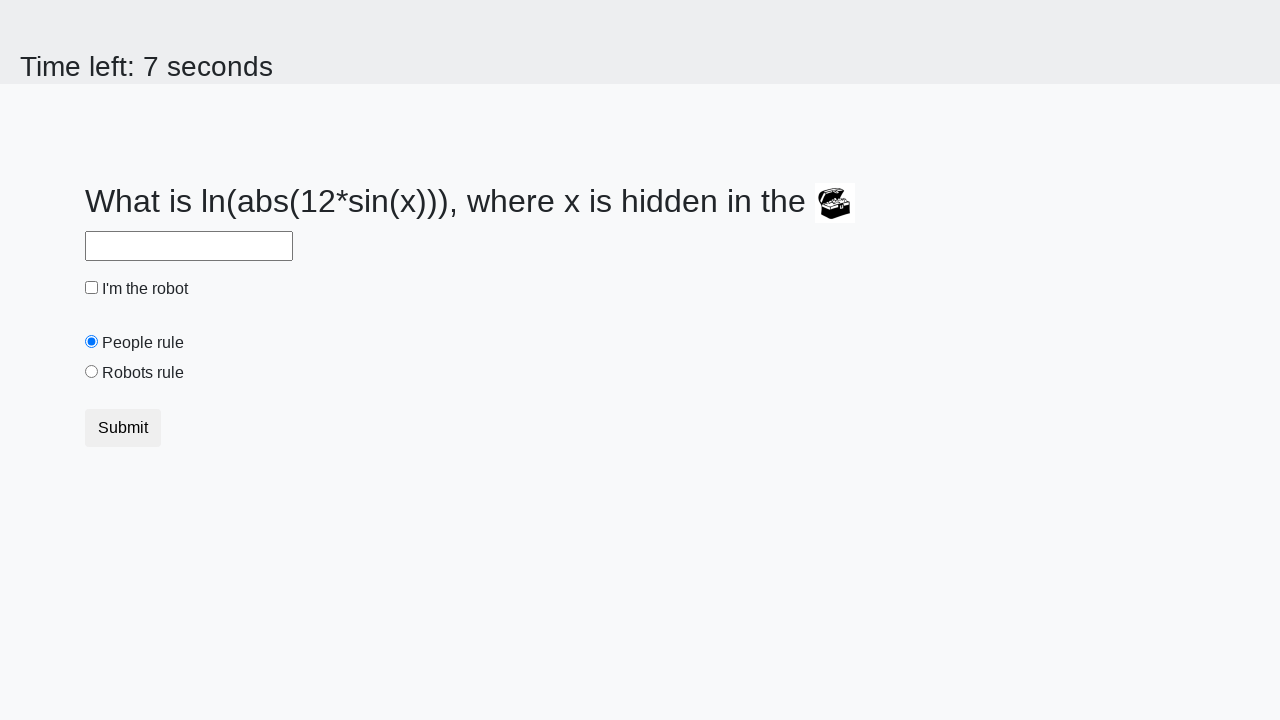